Selects an option from a dropdown menu on the Omayo blog page

Starting URL: https://omayo.blogspot.com/

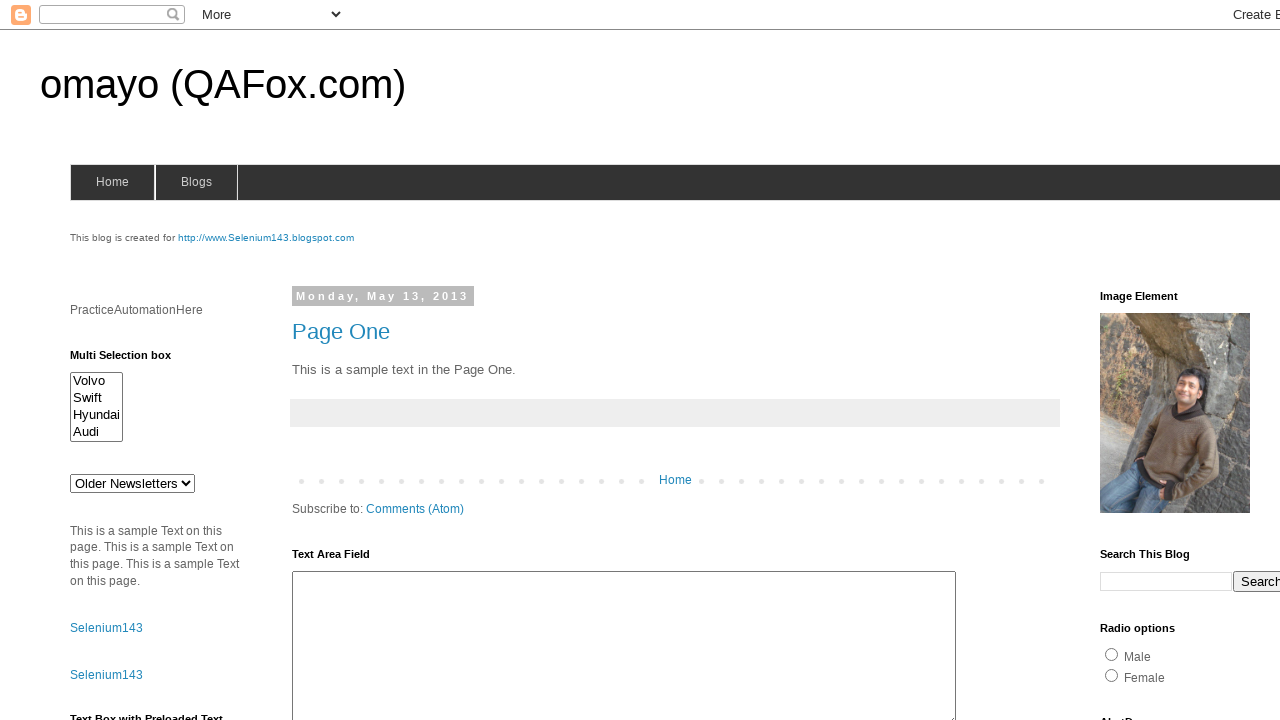

Located dropdown menu with id 'drop1'
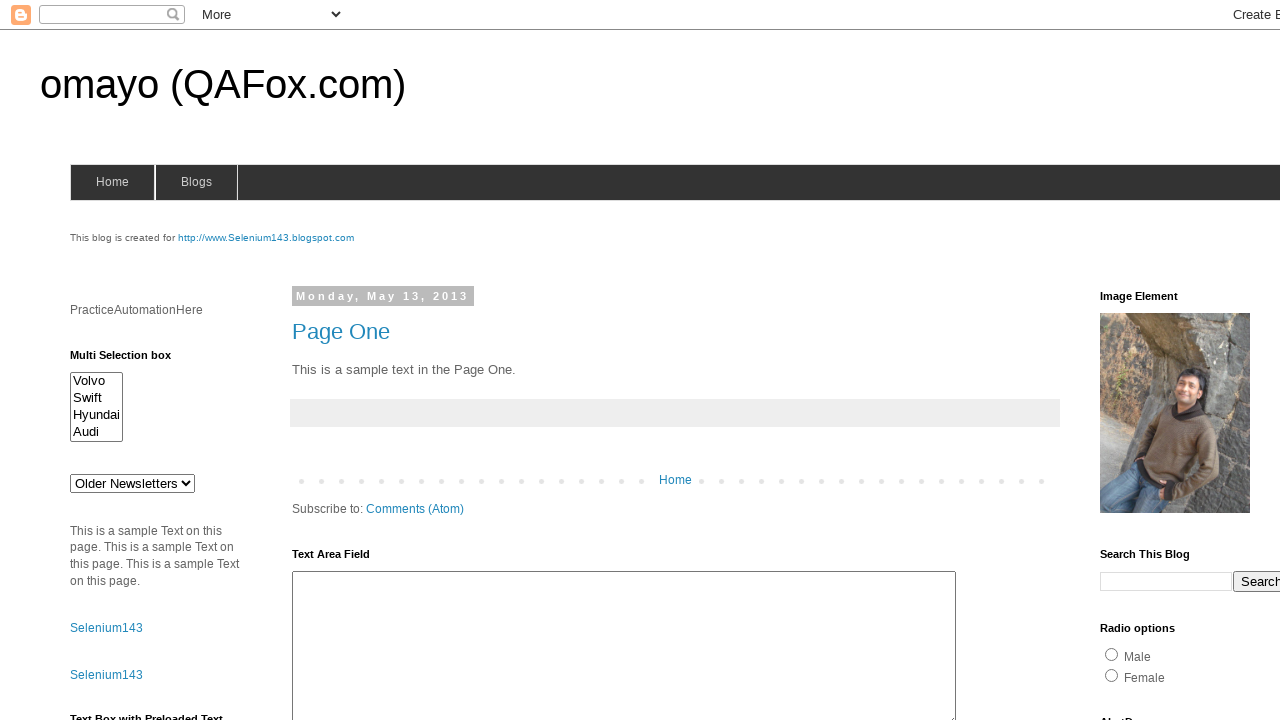

Selected 'doc 2' option from dropdown menu on #drop1
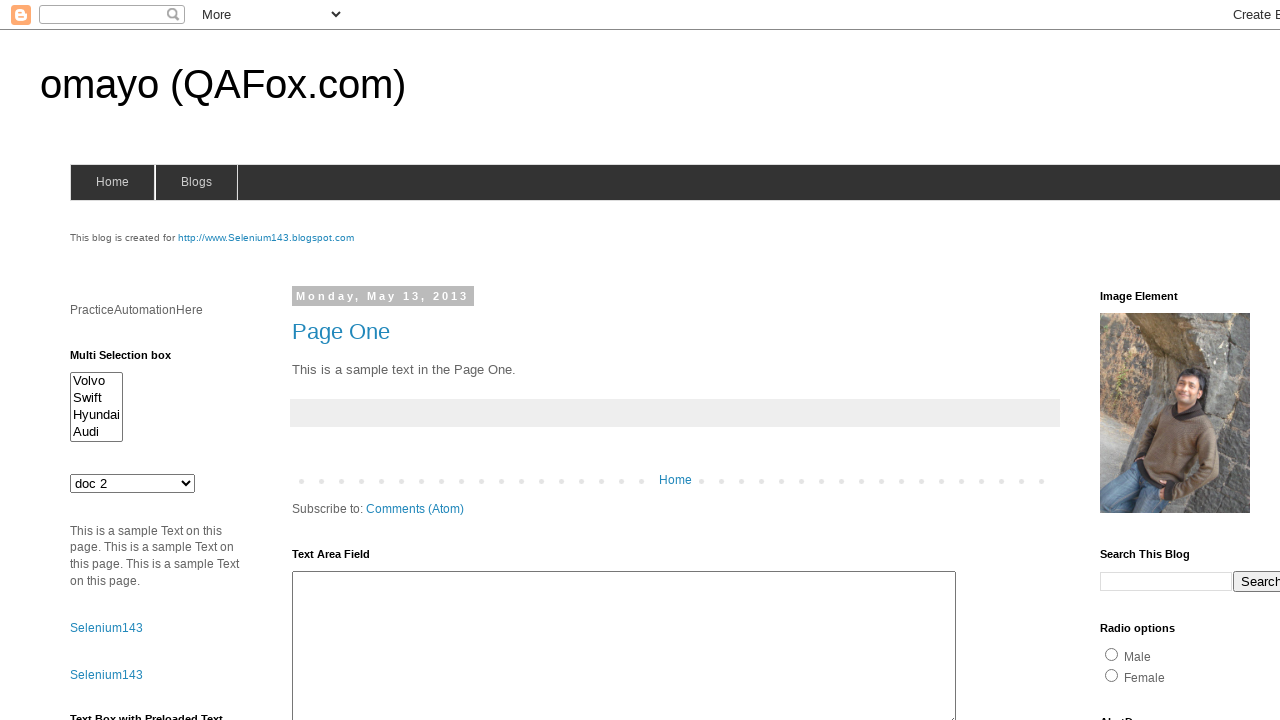

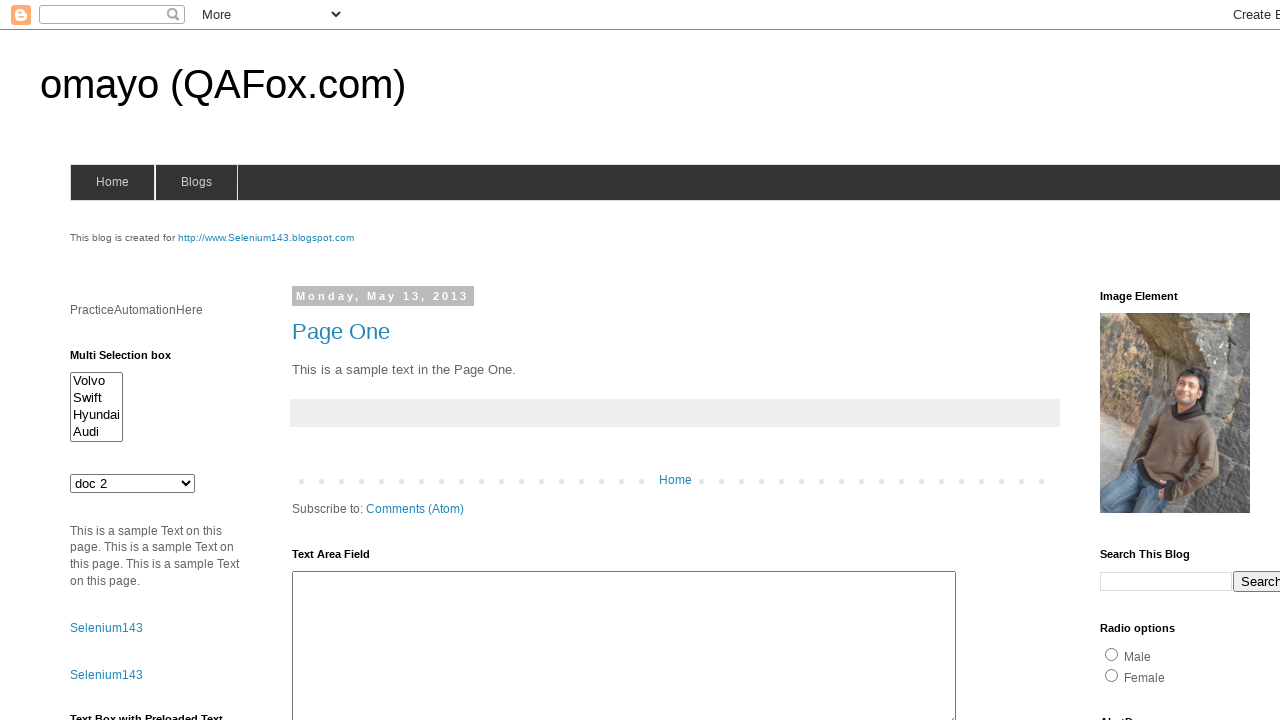